Tests alert handling functionality by triggering different types of alerts and interacting with them

Starting URL: https://www.rahulshettyacademy.com/AutomationPractice/

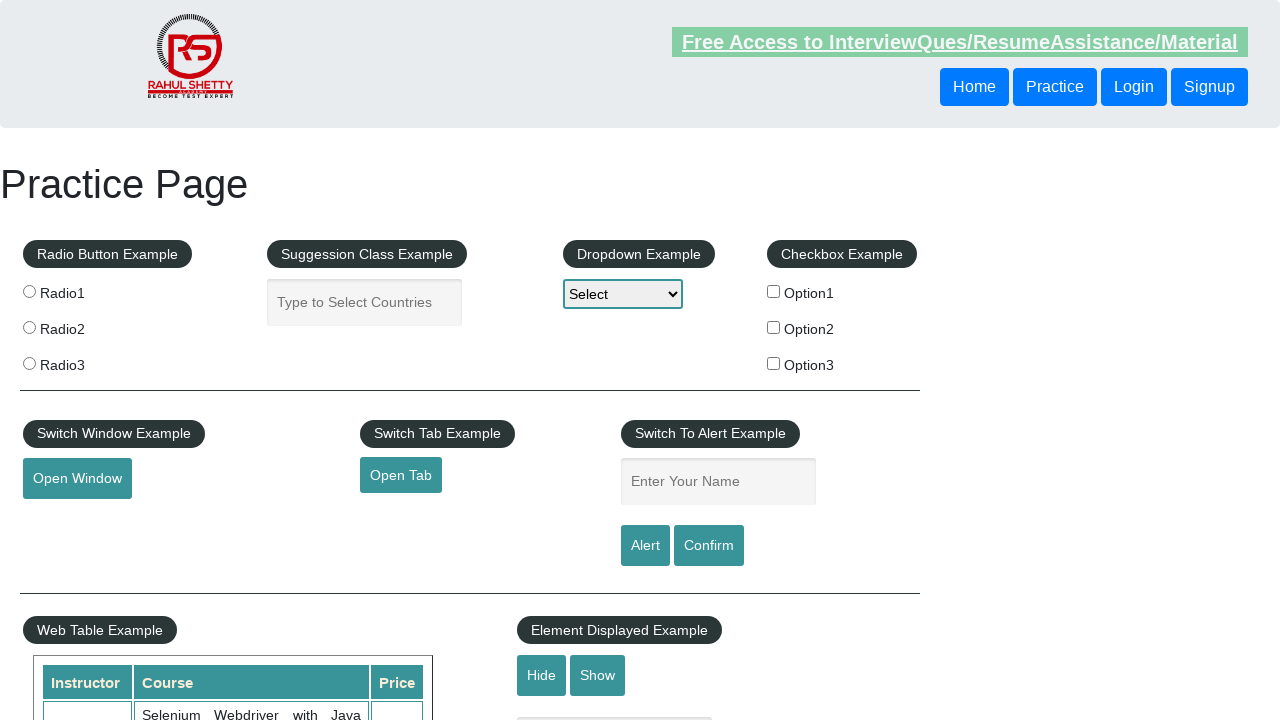

Filled name field with 'dheeraj' on #name
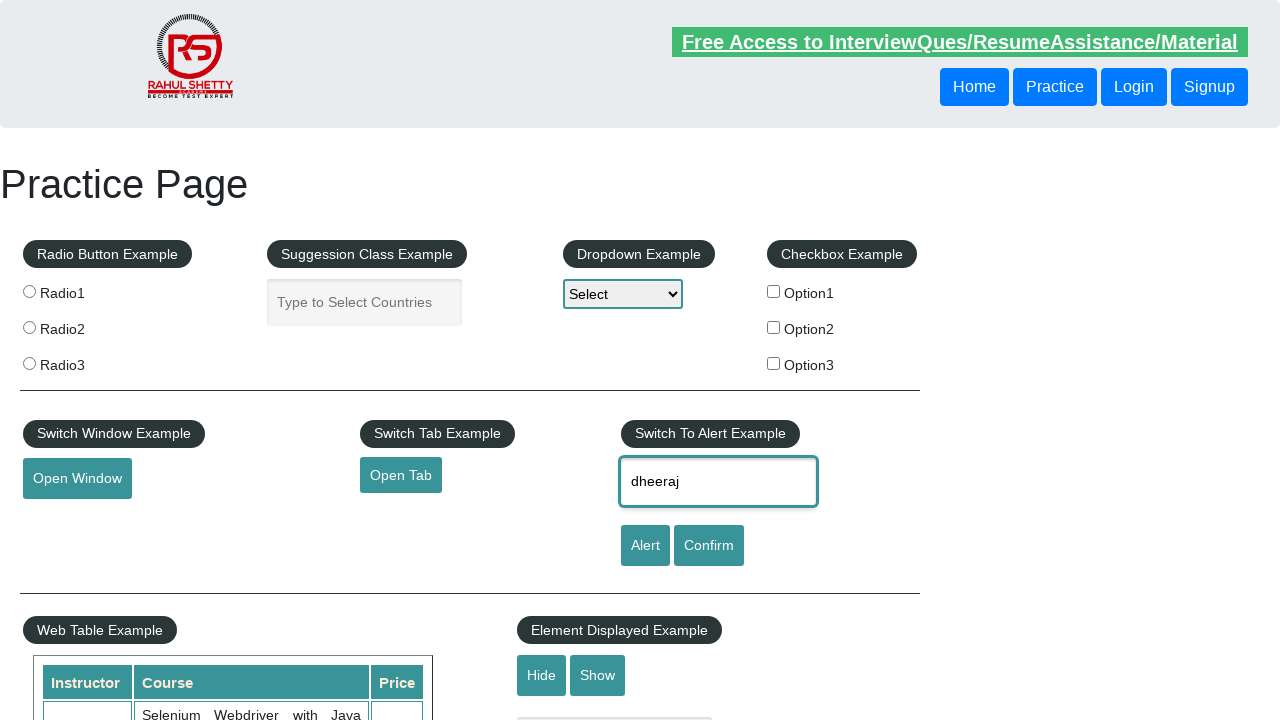

Clicked alert button to trigger first alert at (645, 546) on #alertbtn
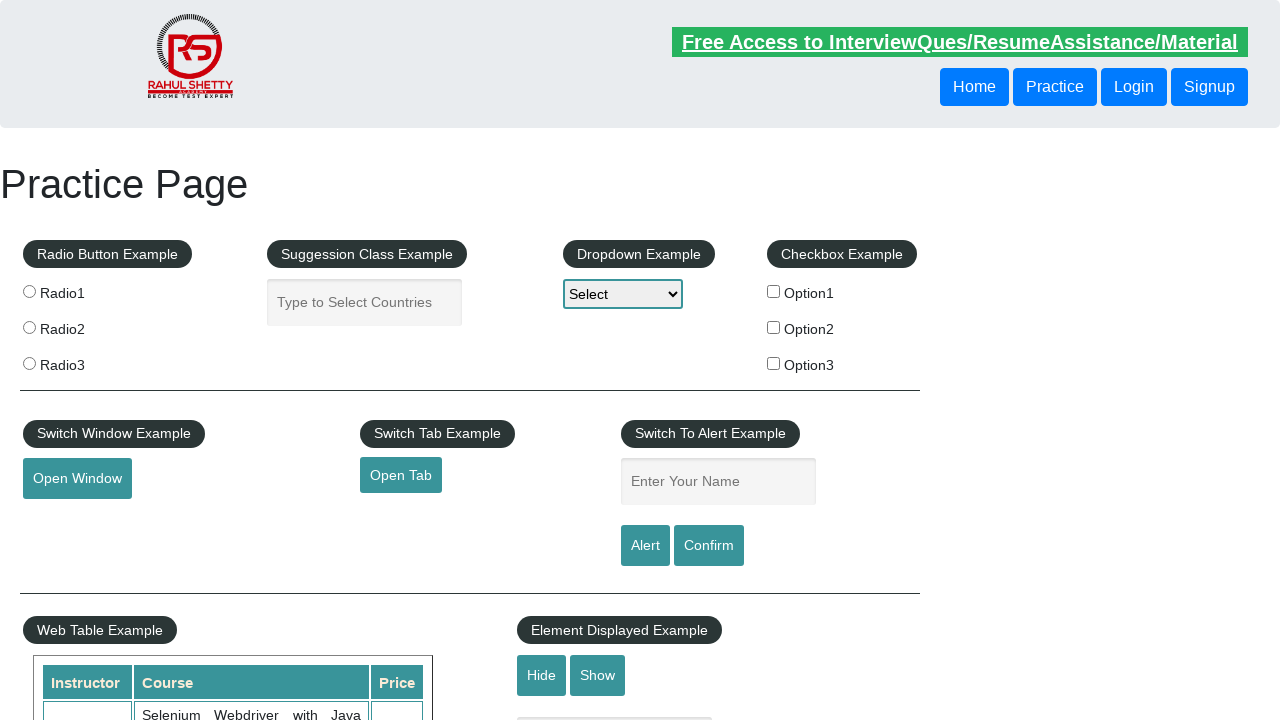

Set up dialog handler to accept alerts
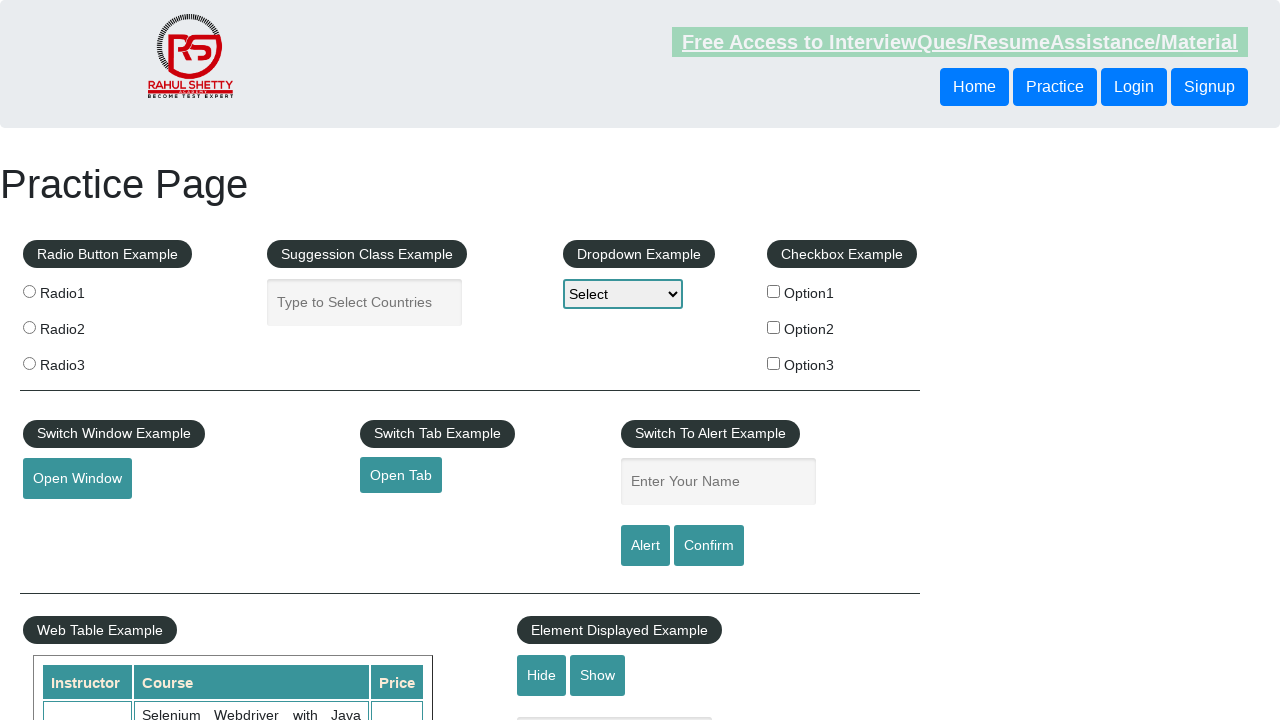

Clicked confirm button to trigger confirmation dialog at (709, 546) on #confirmbtn
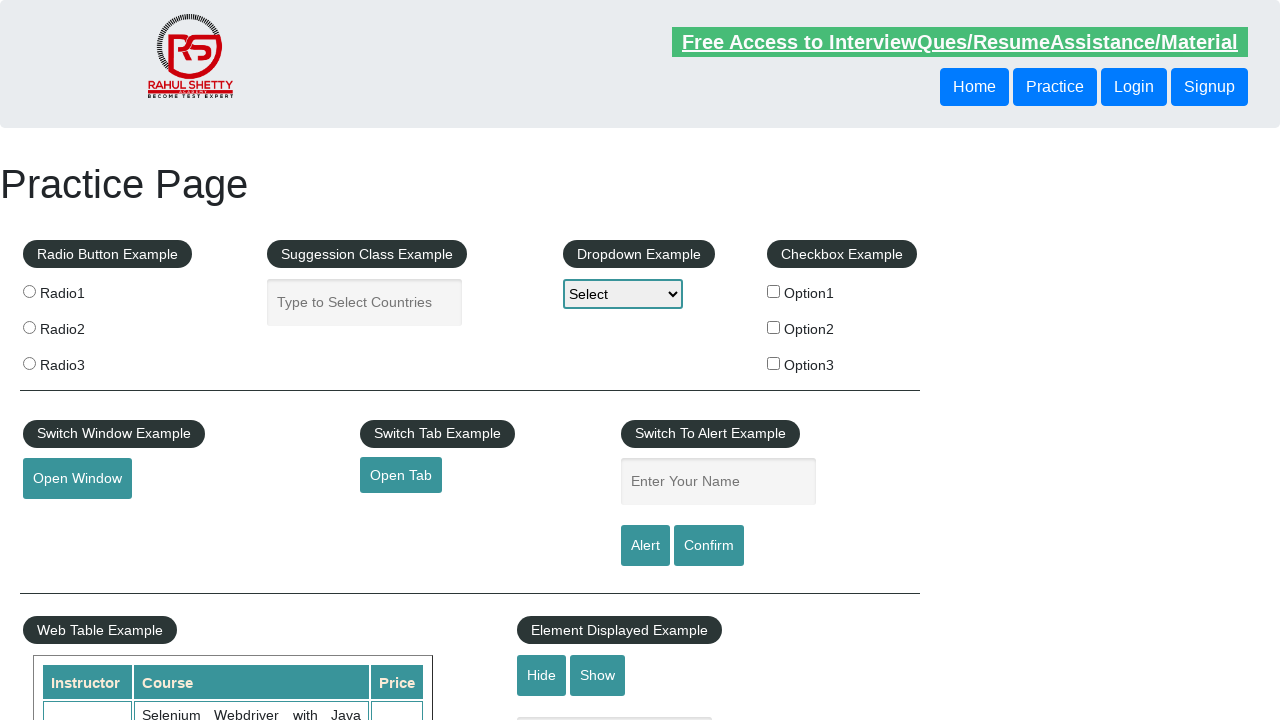

Set up dialog handler to dismiss confirmation dialogs
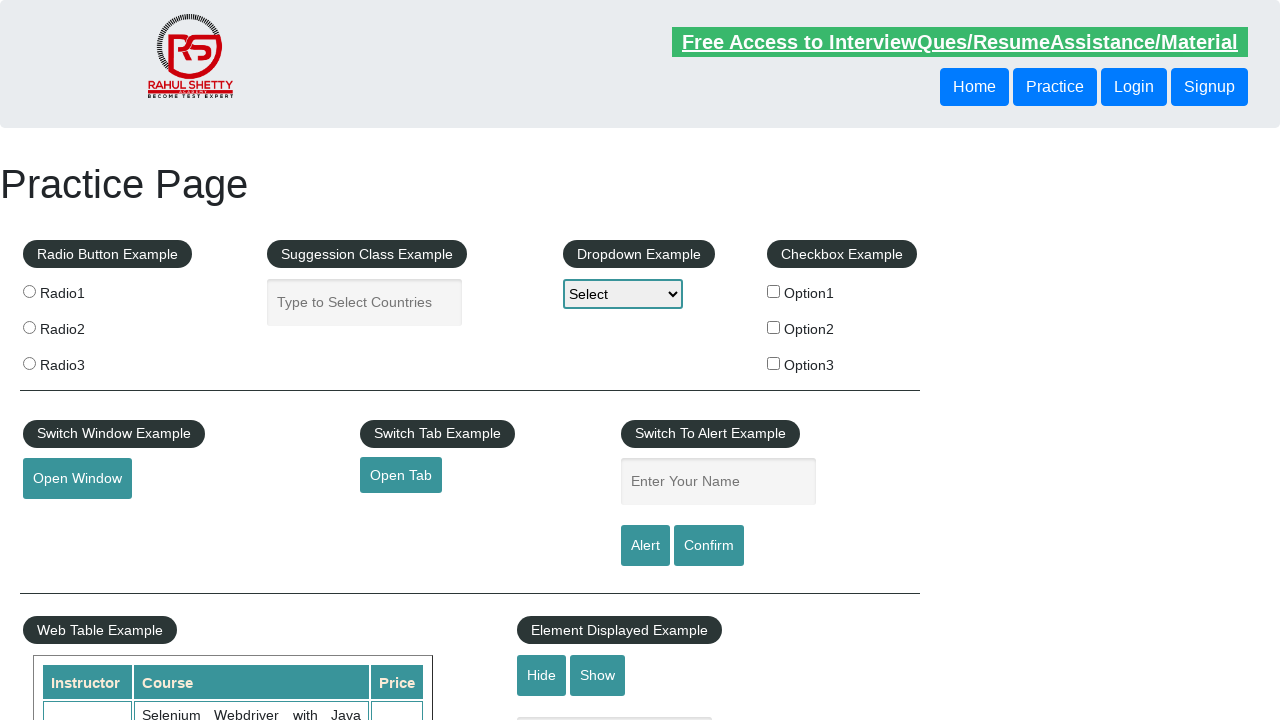

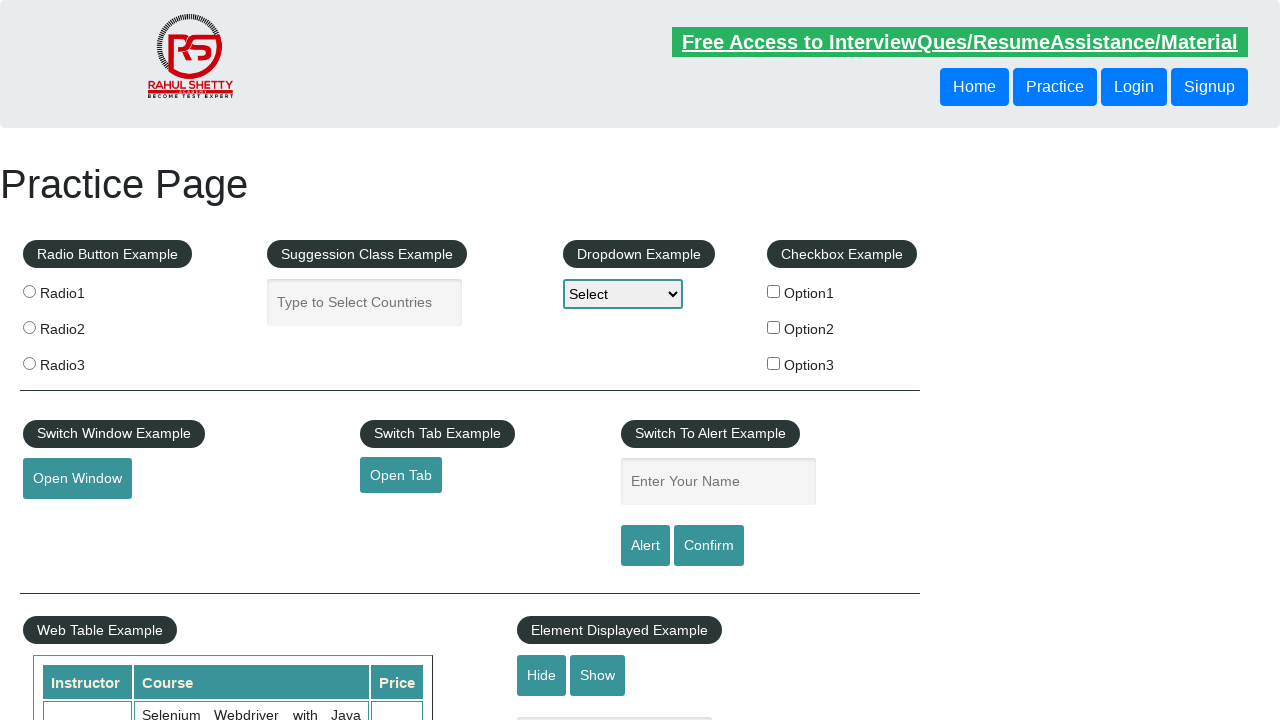